Tests iframe handling on jQueryUI by clicking on a navigation link, switching to an iframe to interact with selectable list items, then switching back to main content to click another navigation link.

Starting URL: https://jqueryui.com/selectable/

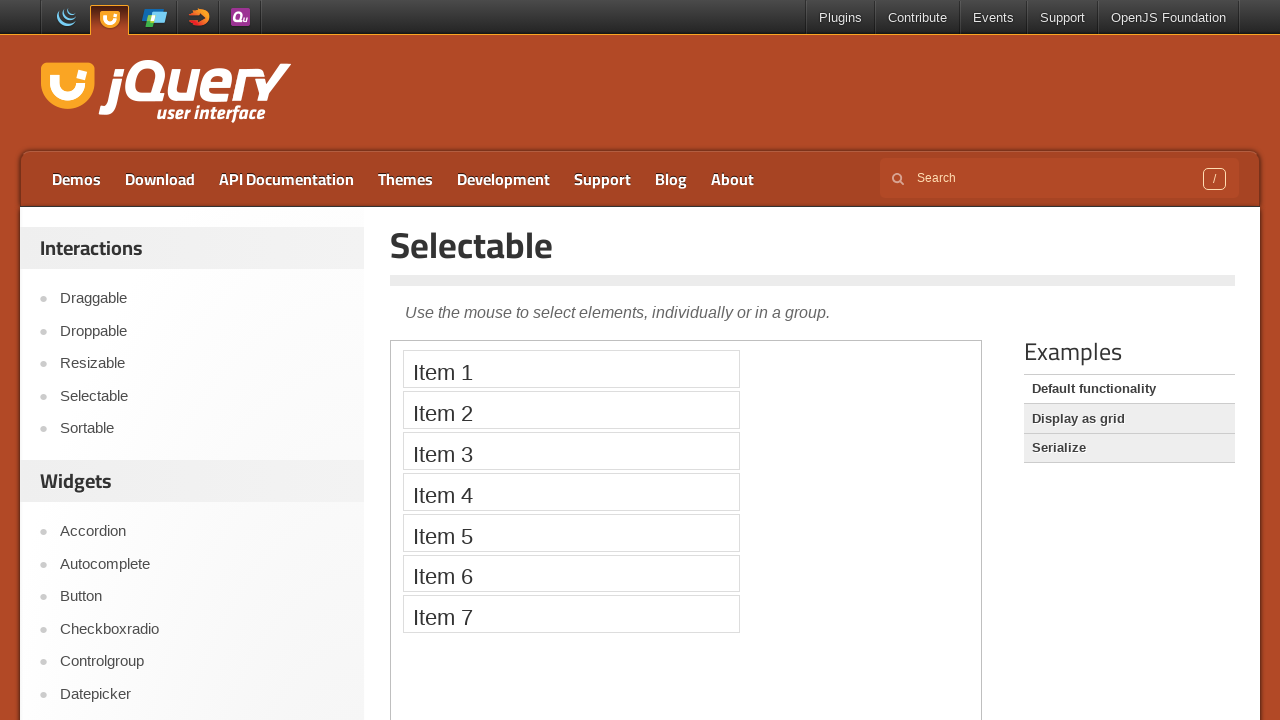

Clicked 'Selectable' navigation link at (813, 245) on text=Selectable
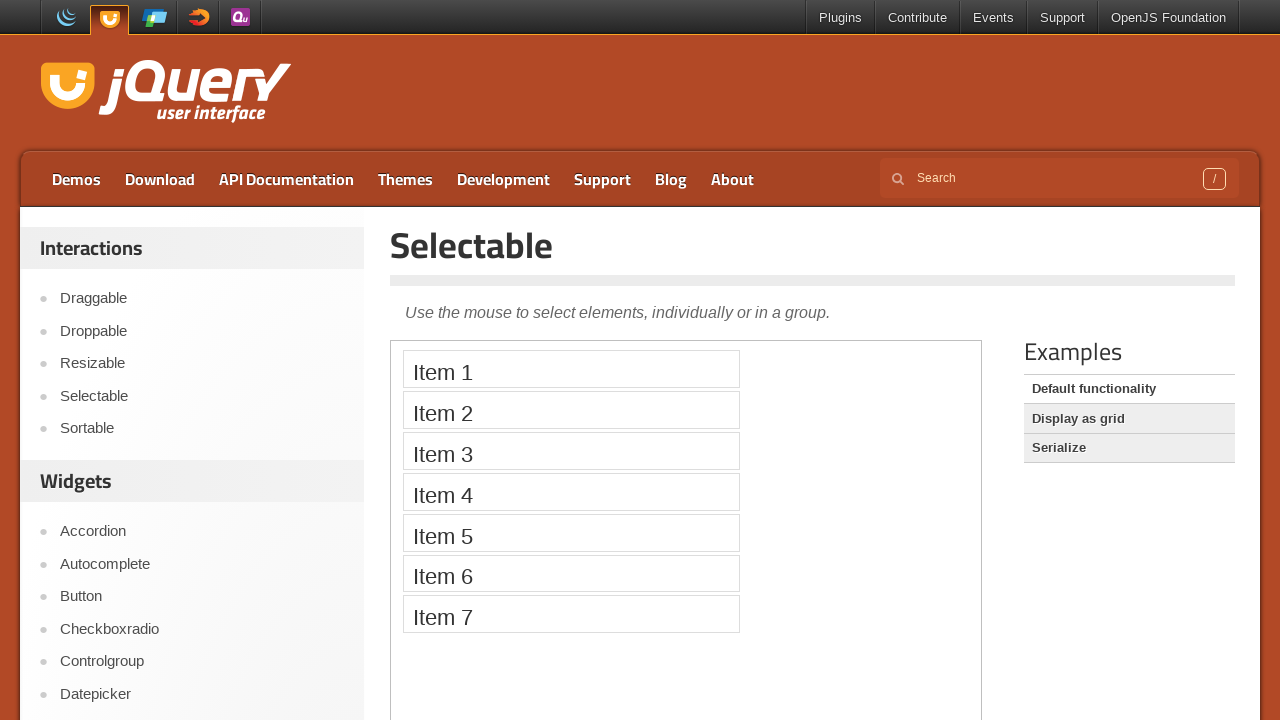

Located demo iframe
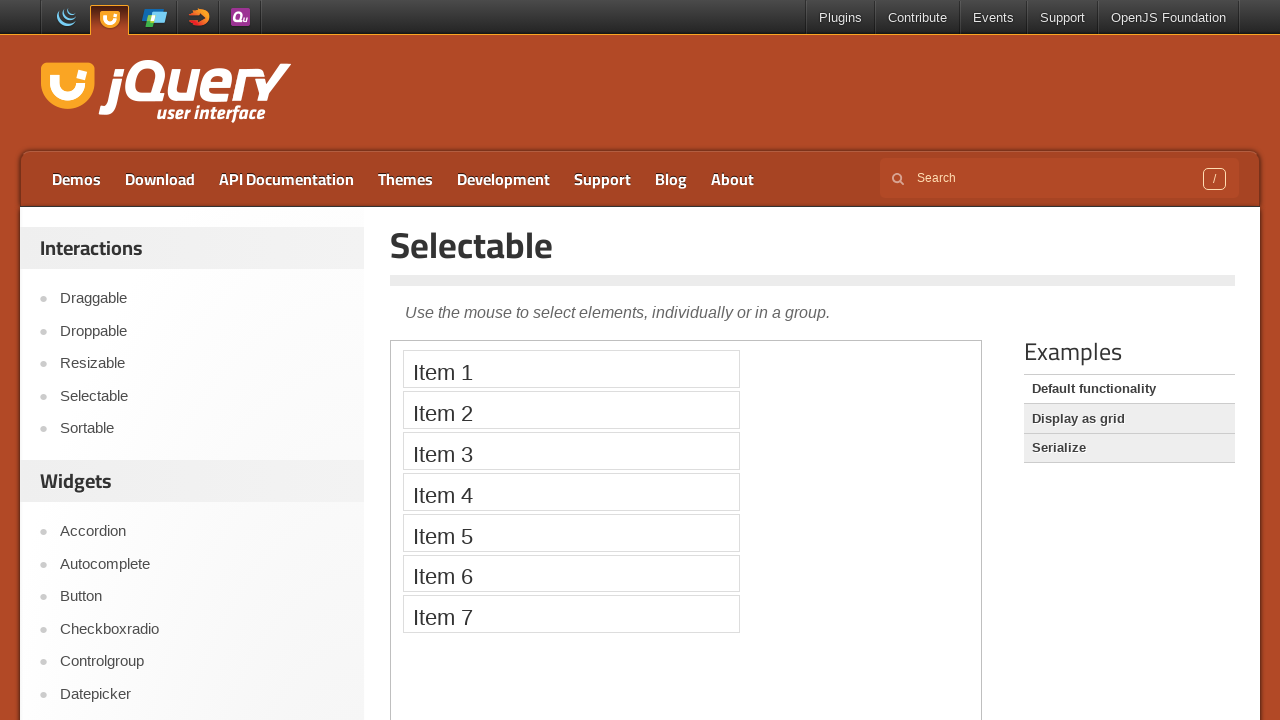

Clicked Item 1 in selectable list within iframe at (571, 369) on .demo-frame >> internal:control=enter-frame >> xpath=//ol[@id='selectable']/li[1
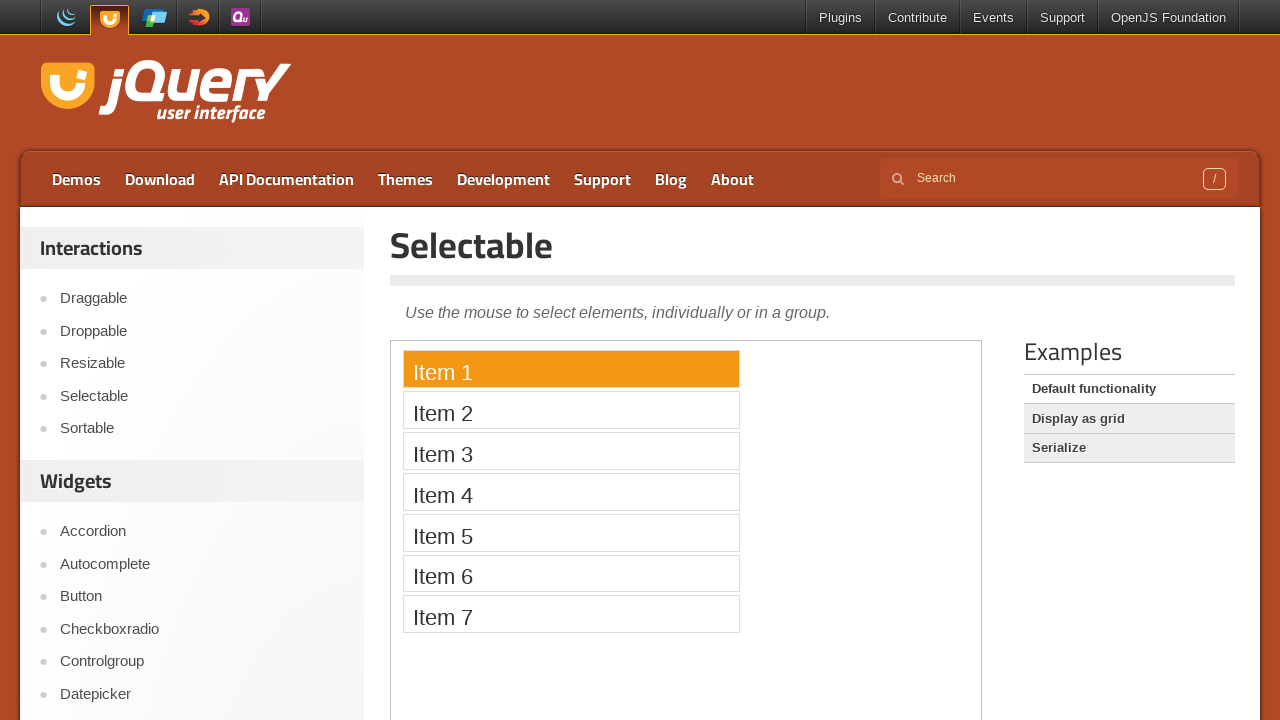

Clicked Item 3 in selectable list within iframe at (571, 451) on .demo-frame >> internal:control=enter-frame >> xpath=//ol[@id='selectable']/li[3
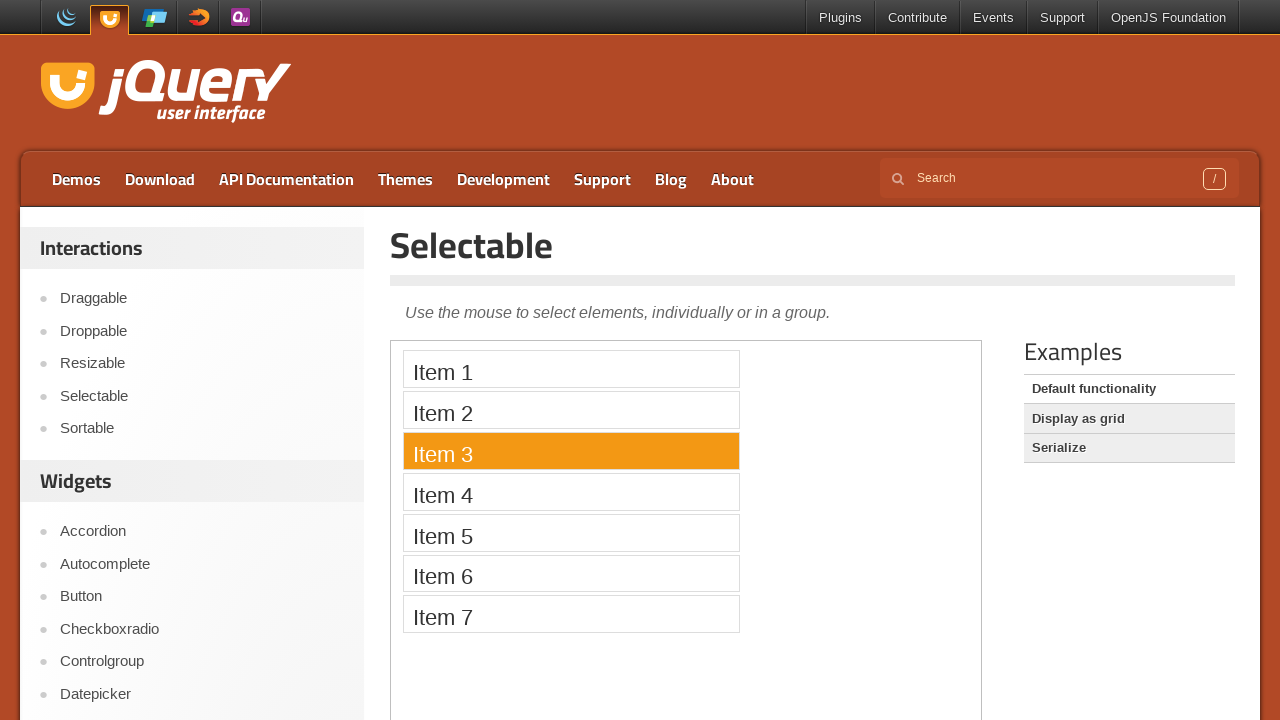

Clicked 'Demos' navigation link to return to main content at (76, 179) on text=Demos
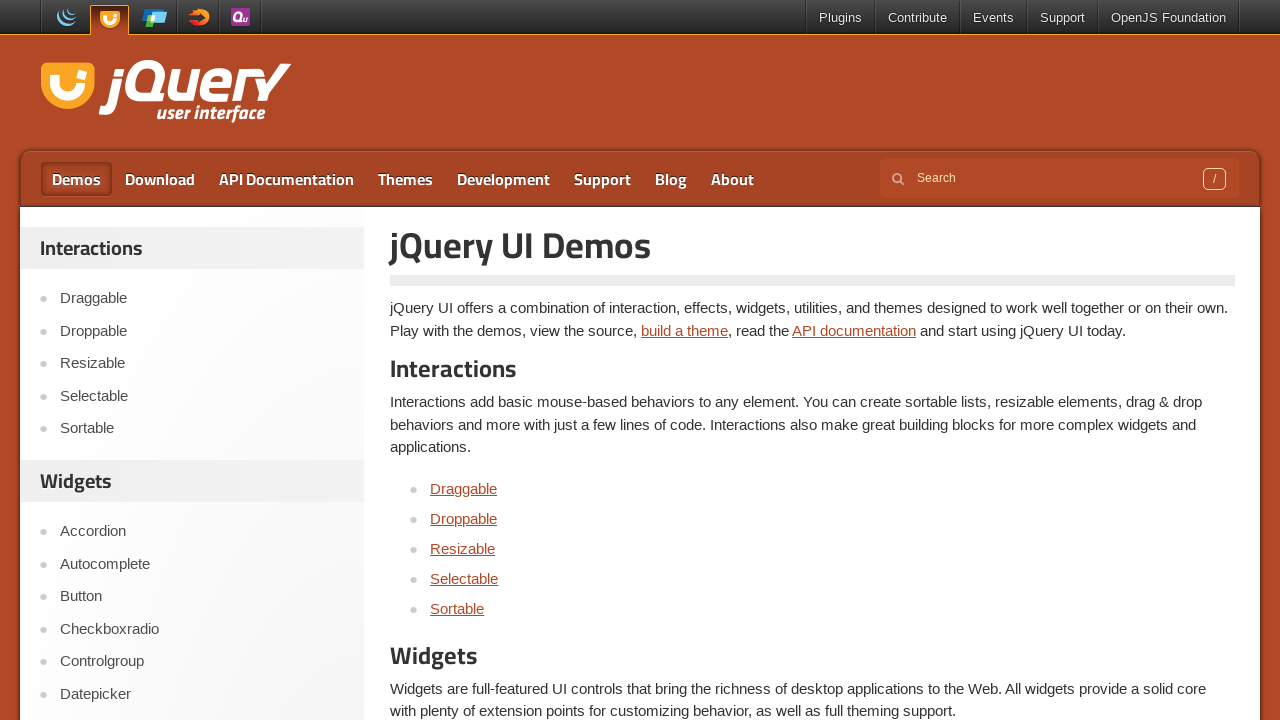

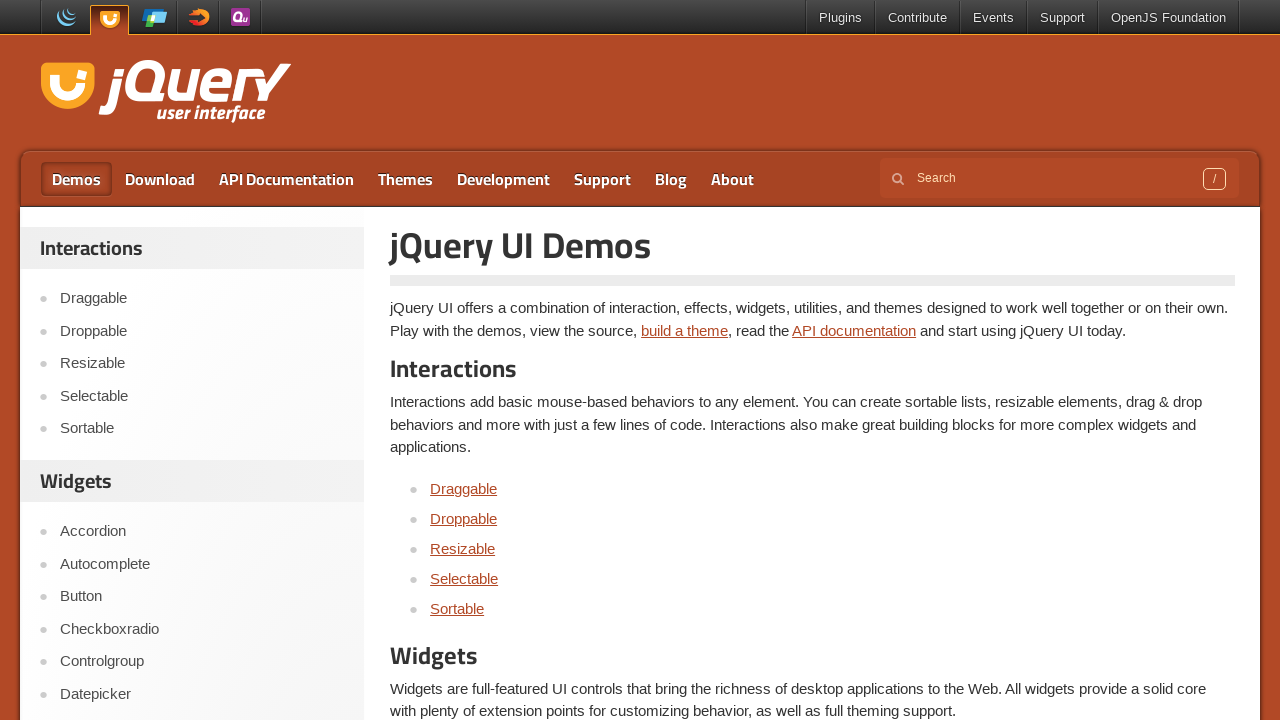